Tests window/tab handling by opening new tabs, switching between them, and interacting with elements in different tabs

Starting URL: https://v1.training-support.net/selenium/tab-opener

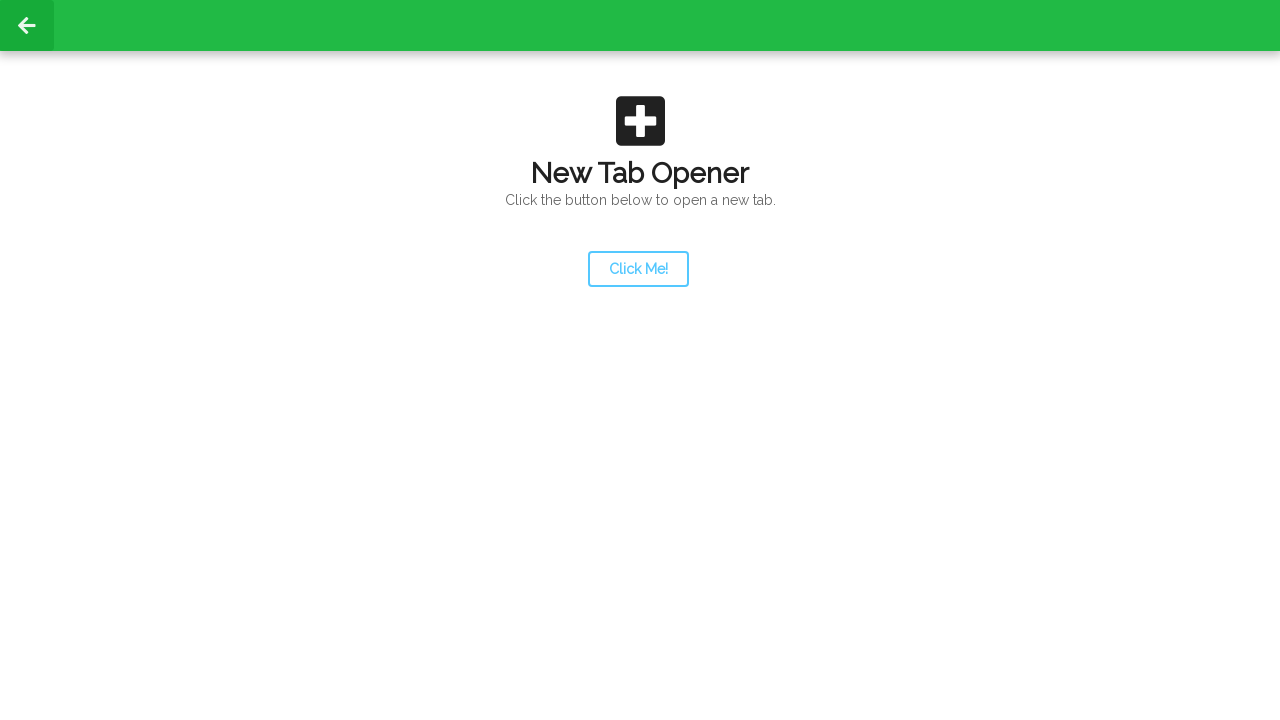

Clicked button to open a new tab at (640, 262) on xpath=//div[@class='spaced']
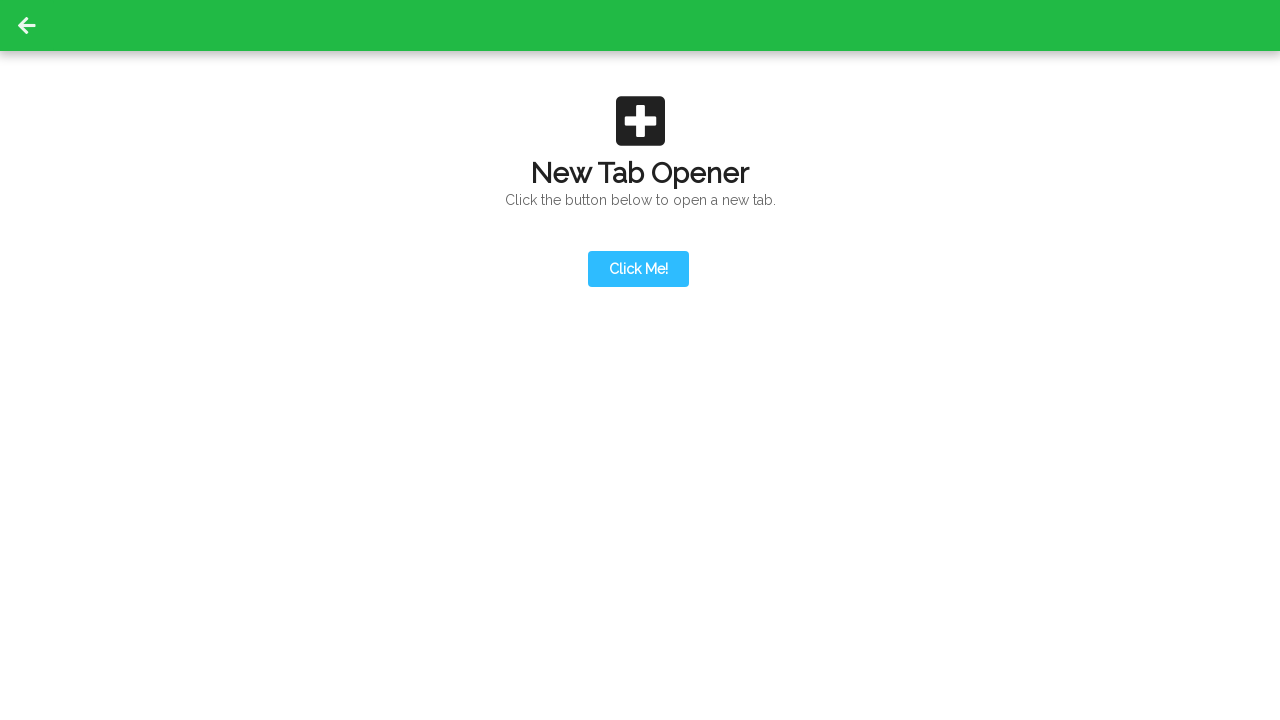

Waited for new tab to open
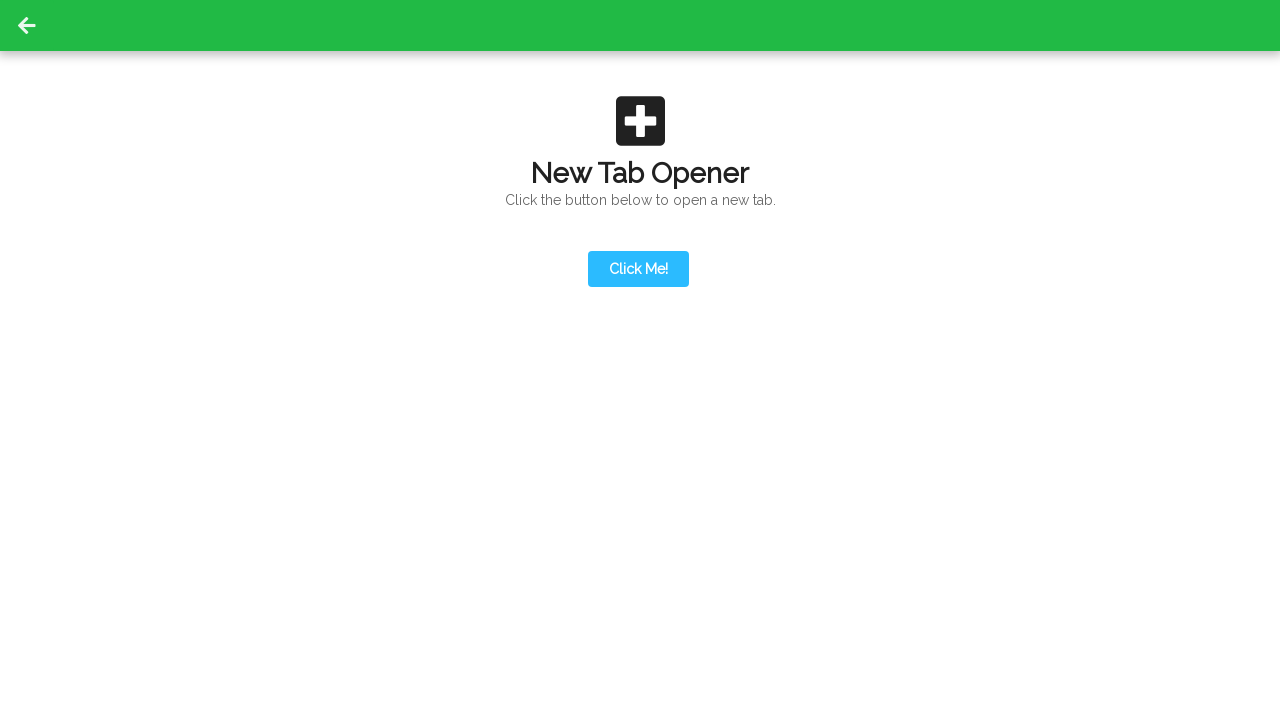

Retrieved all open pages/tabs
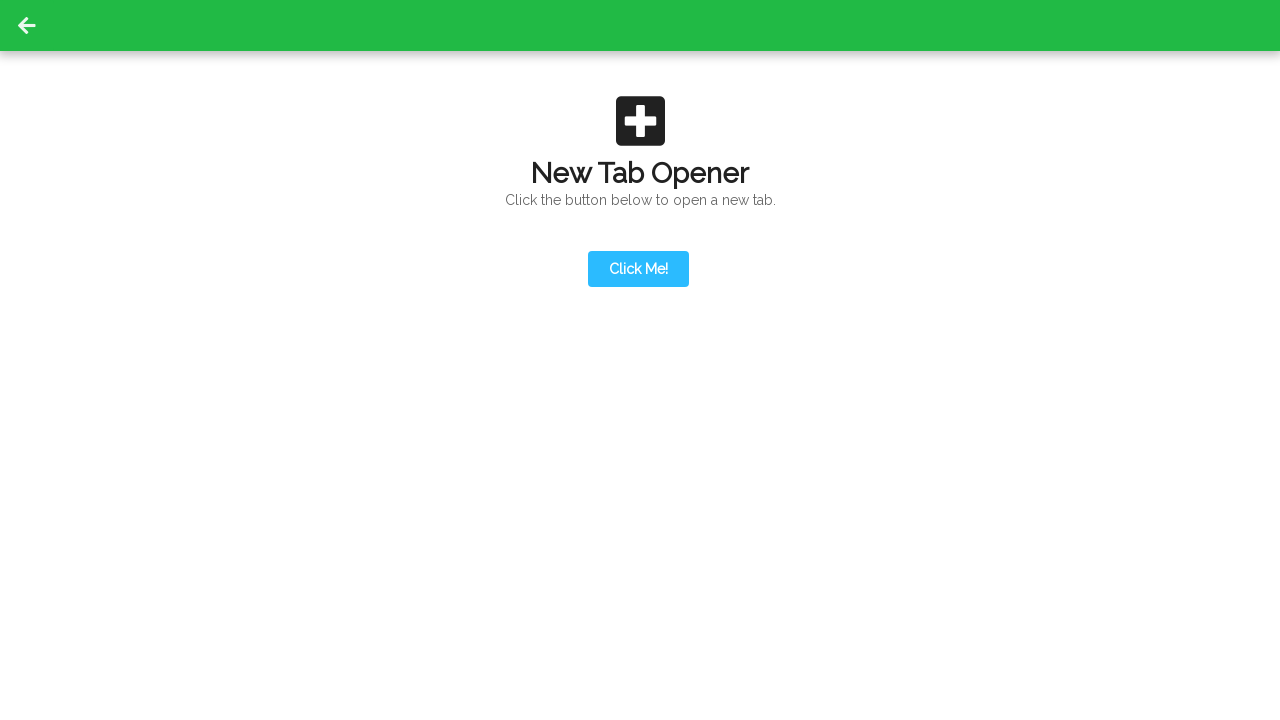

Switched to newly opened tab (index 1)
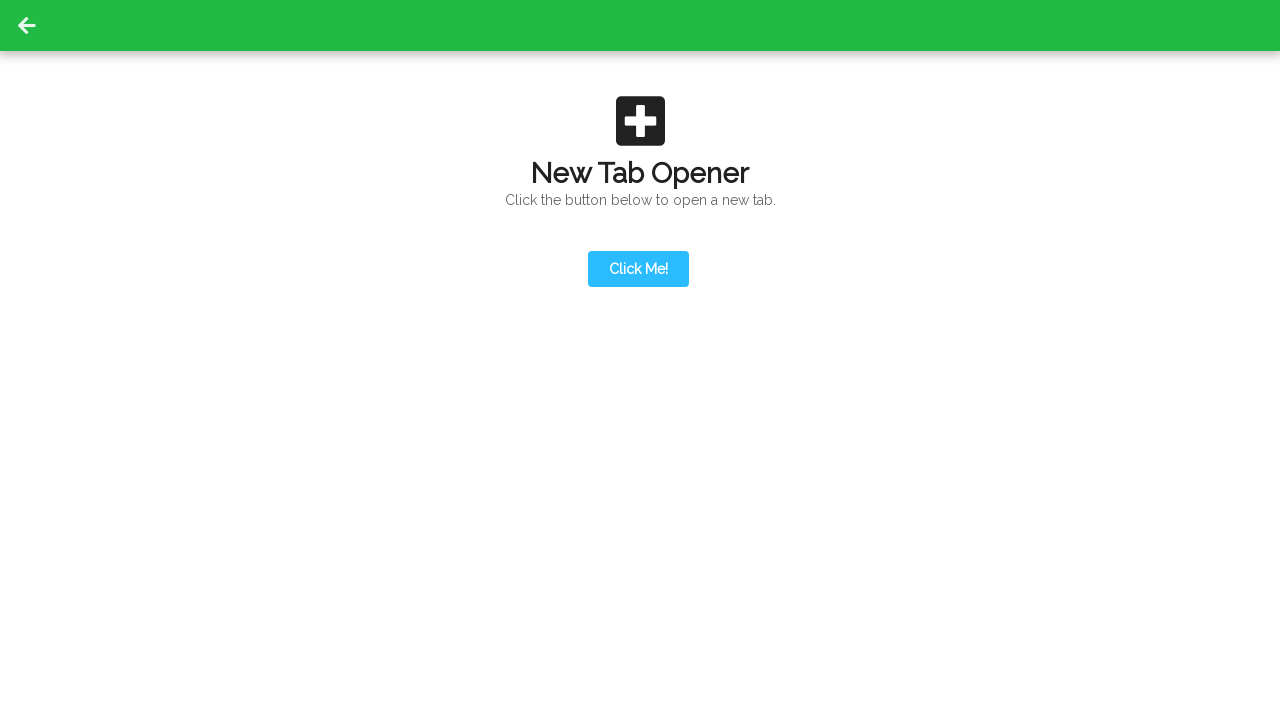

Retrieved heading text from new tab: '
                New Tab
                You've successfully opened a new Tab!
            '
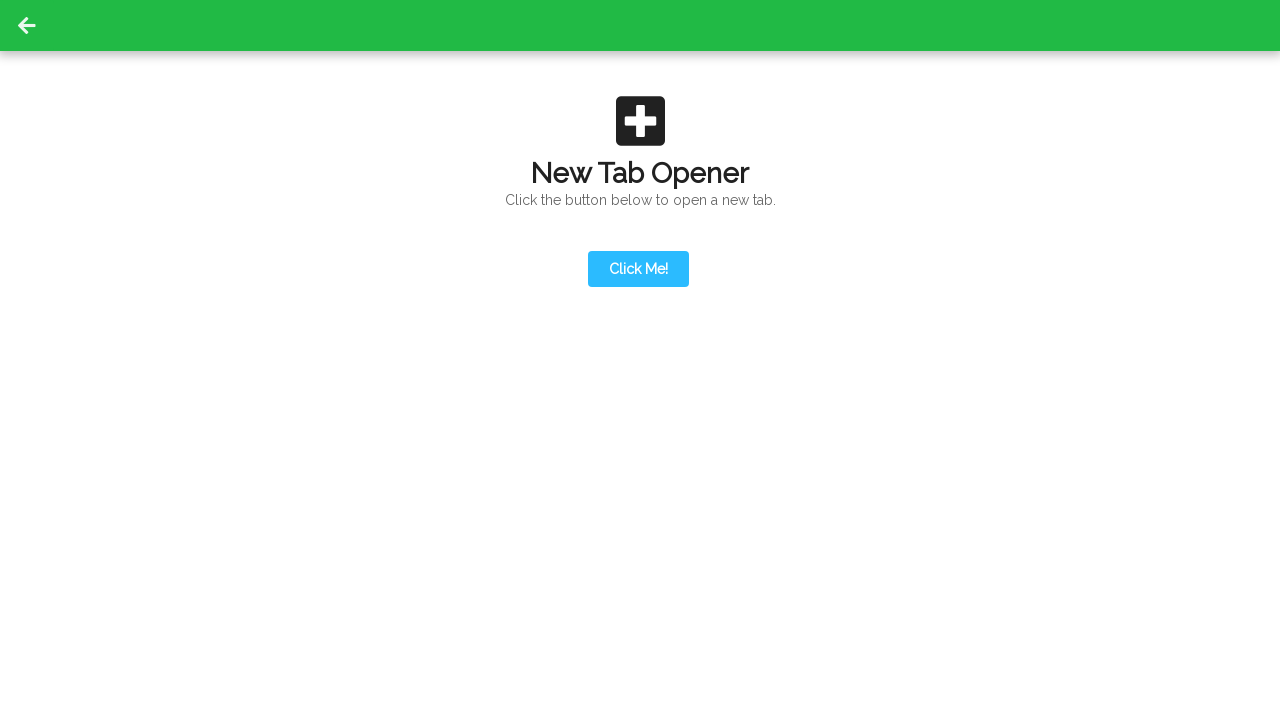

Clicked action button in new tab to open another tab at (638, 190) on #actionButton
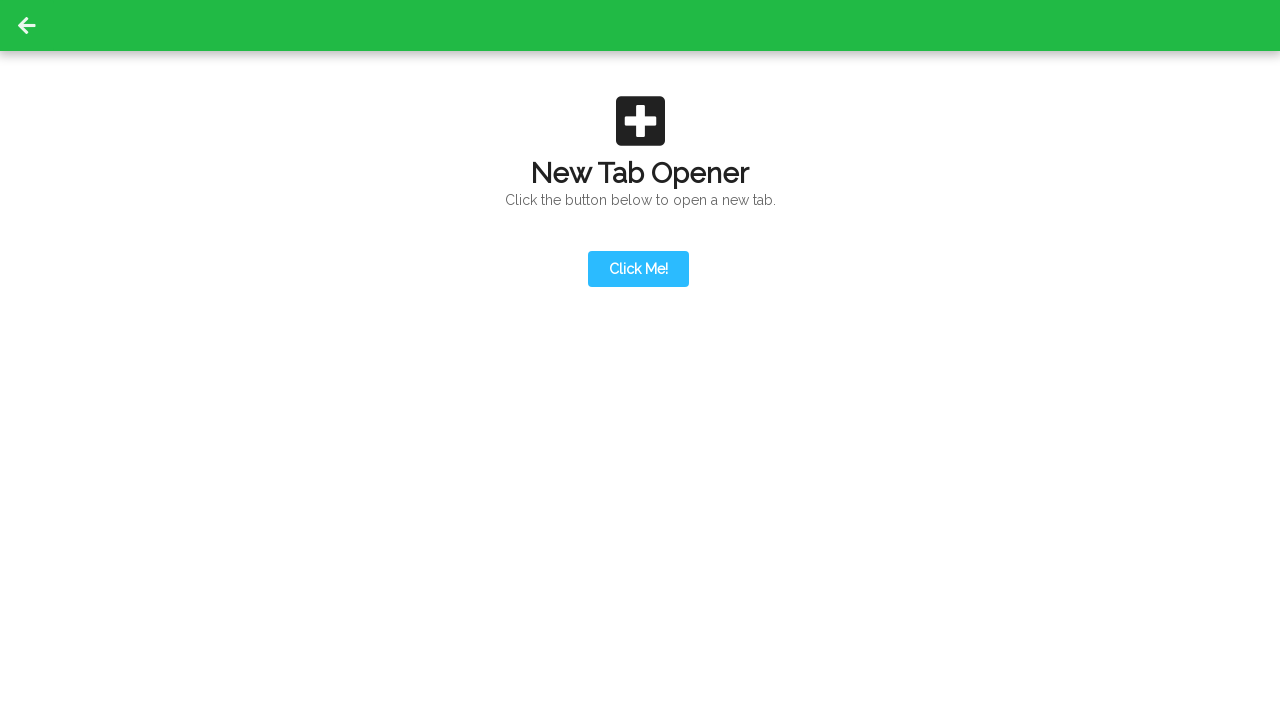

Waited for third tab to open
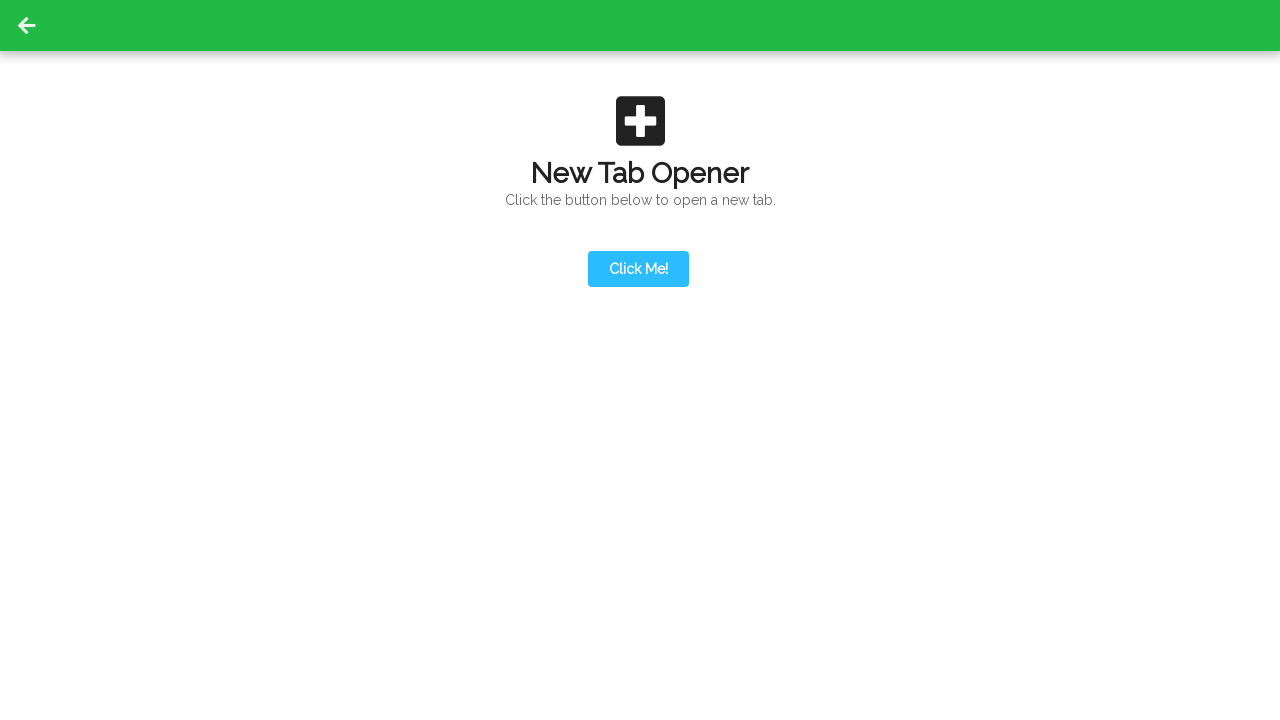

Retrieved all open pages/tabs after opening third tab
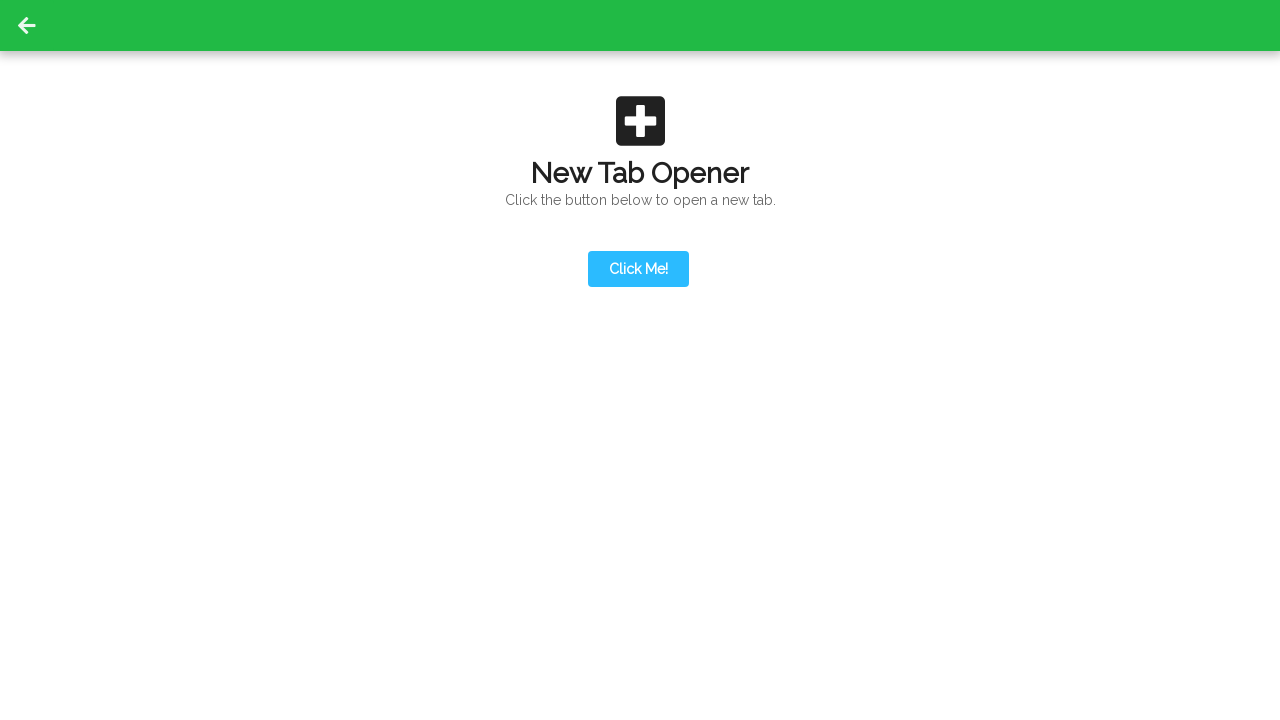

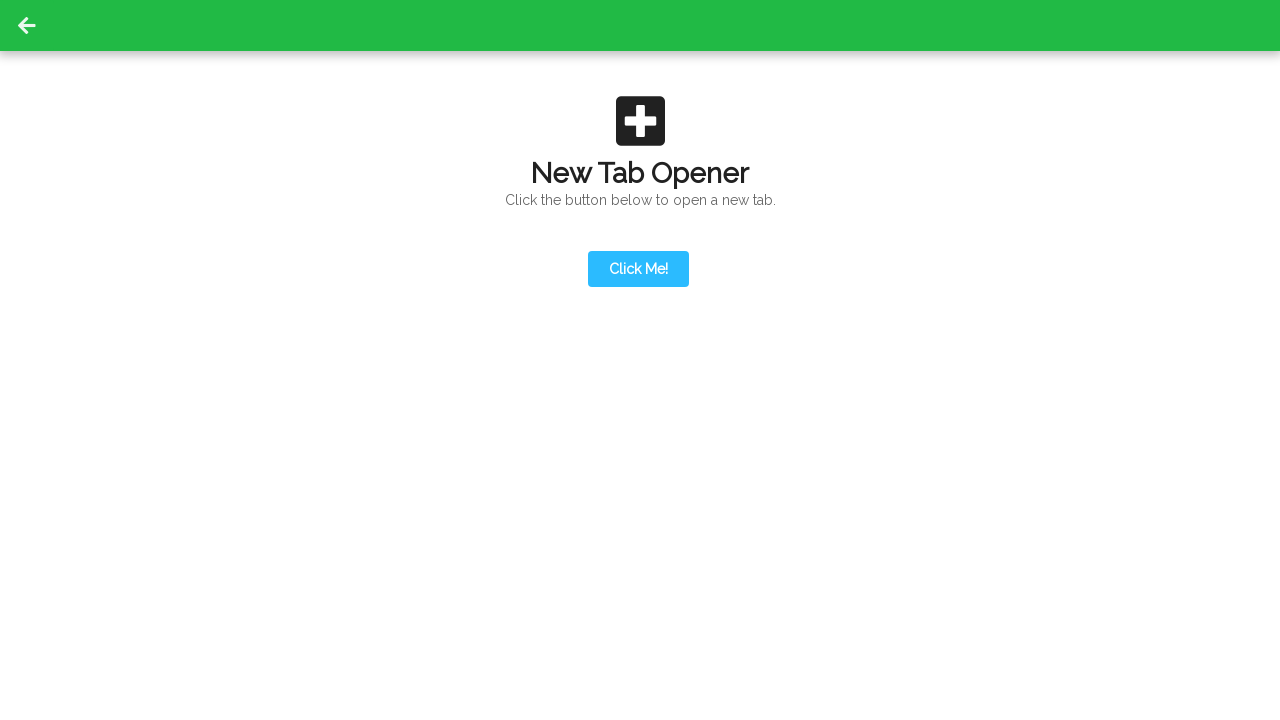